Tests customer sorting functionality by clicking the "First Name" column header twice - first click sorts Z-A, second click sorts A-Z, then verifies the names are in alphabetical order.

Starting URL: https://www.globalsqa.com/angularJs-protractor/BankingProject/#/manager/list

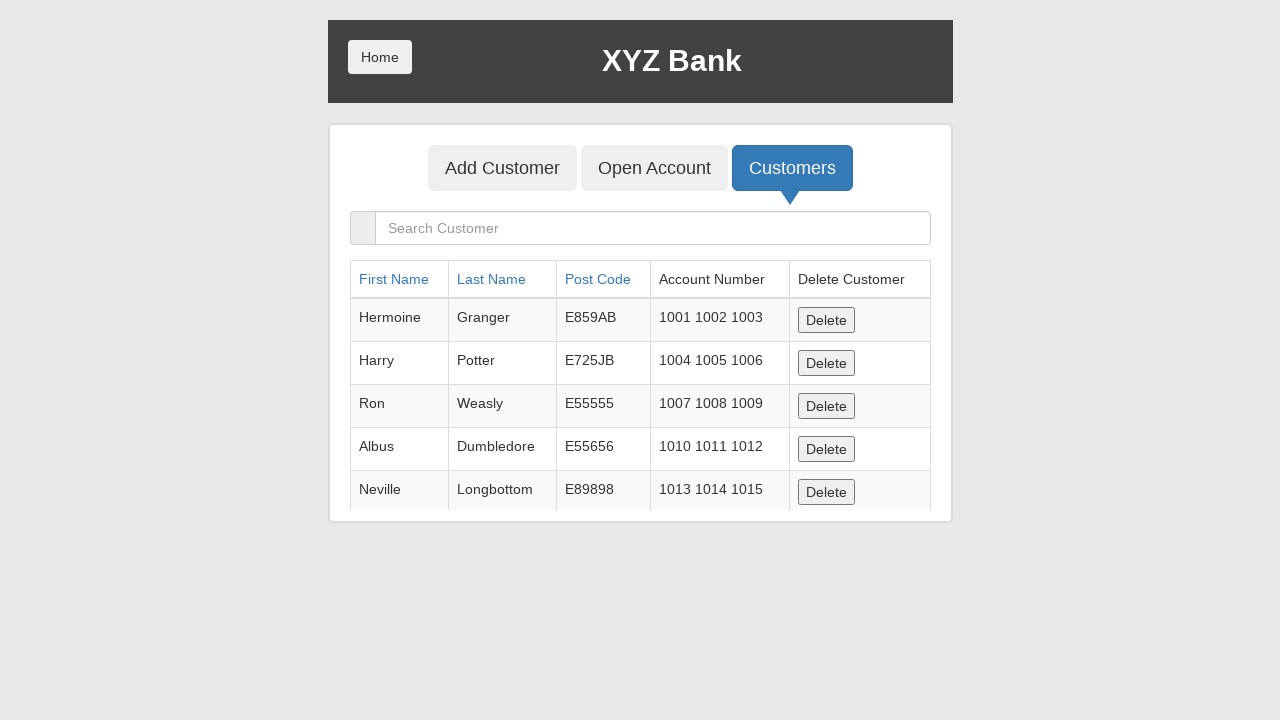

Waited for customer table to be visible
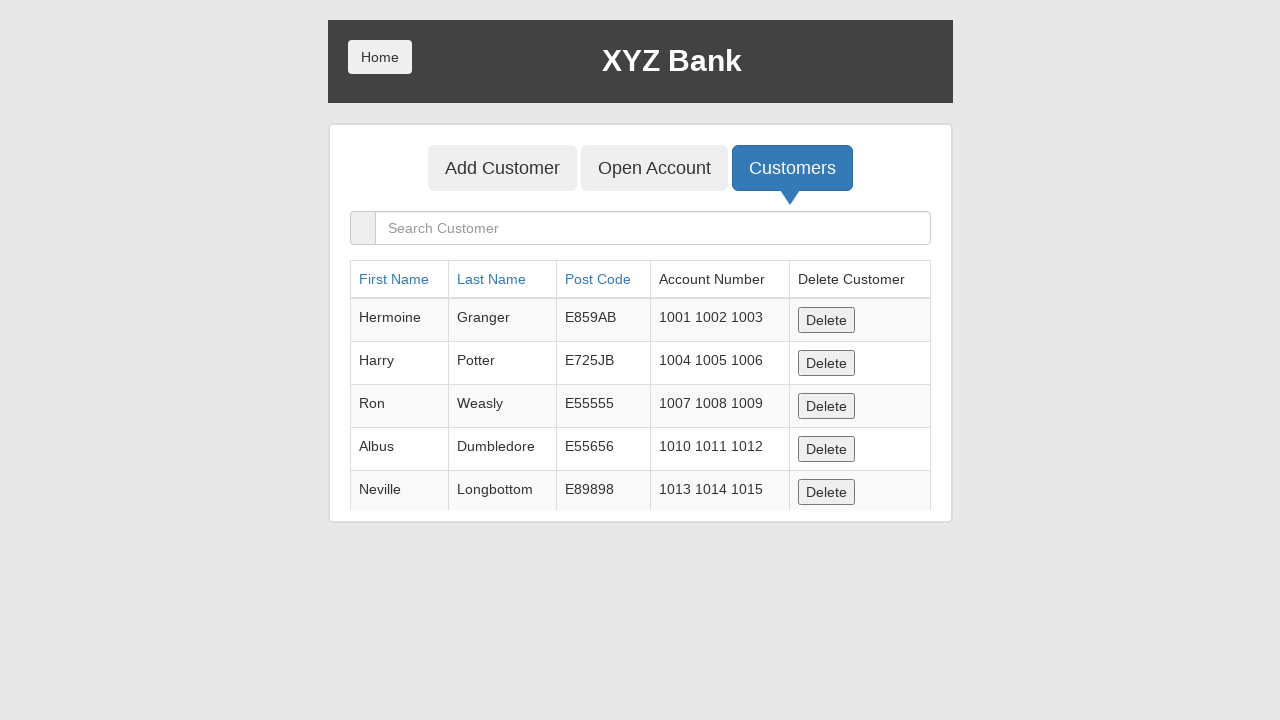

Retrieved initial list of customer names from first column
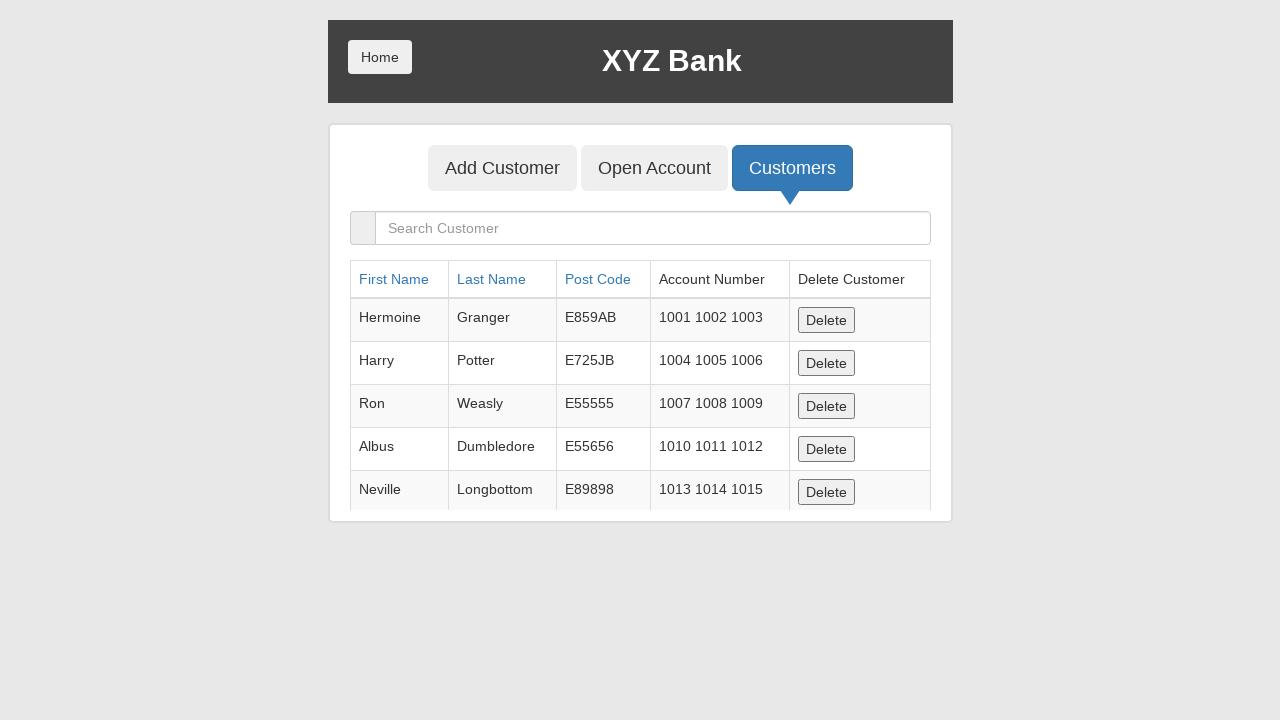

Extracted 5 customer names from table cells
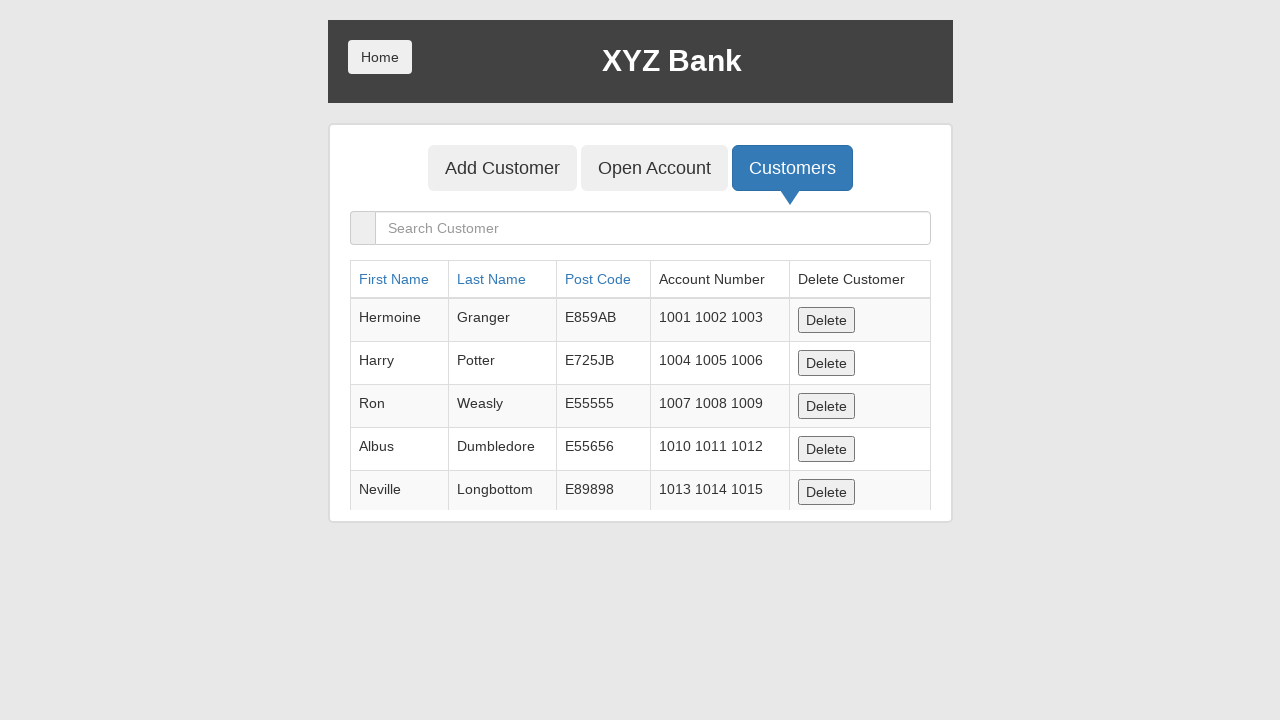

Clicked 'First Name' column header for first sort (Z-A) at (394, 279) on a:has-text('First Name')
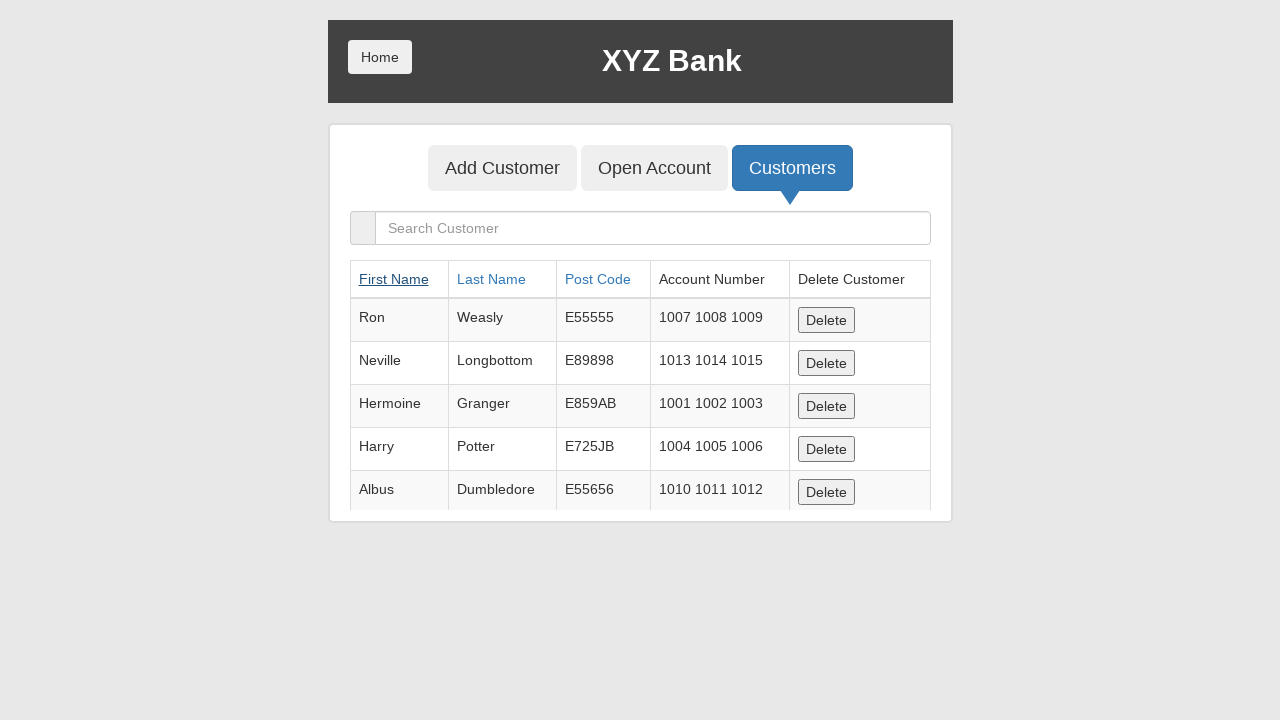

Waited for sort animation to complete
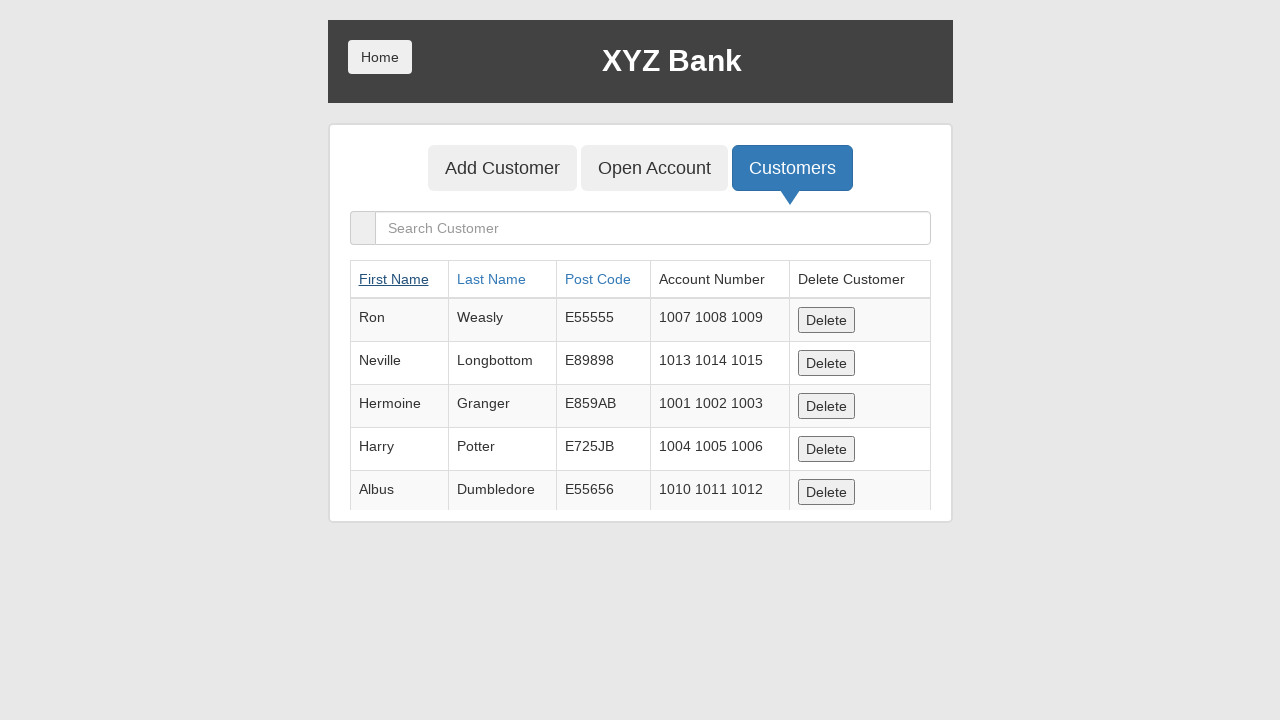

Clicked 'First Name' column header again to sort A-Z at (394, 279) on a:has-text('First Name')
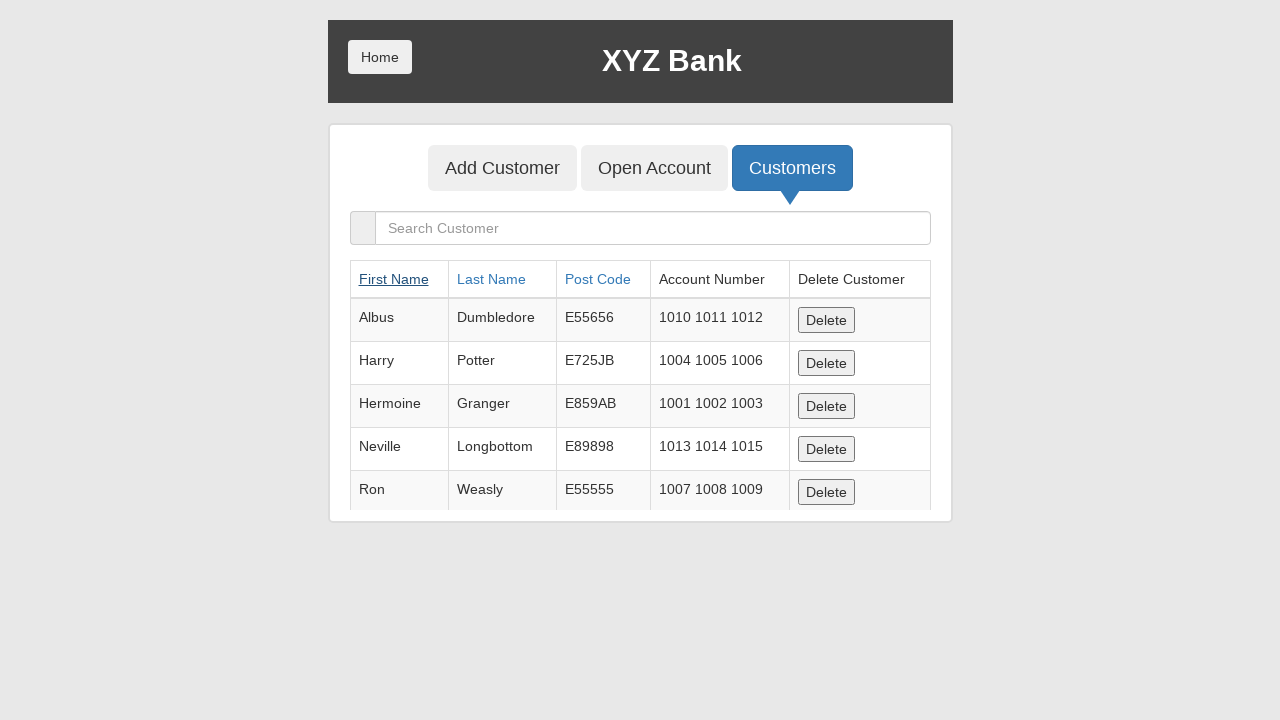

Waited for second sort animation to complete
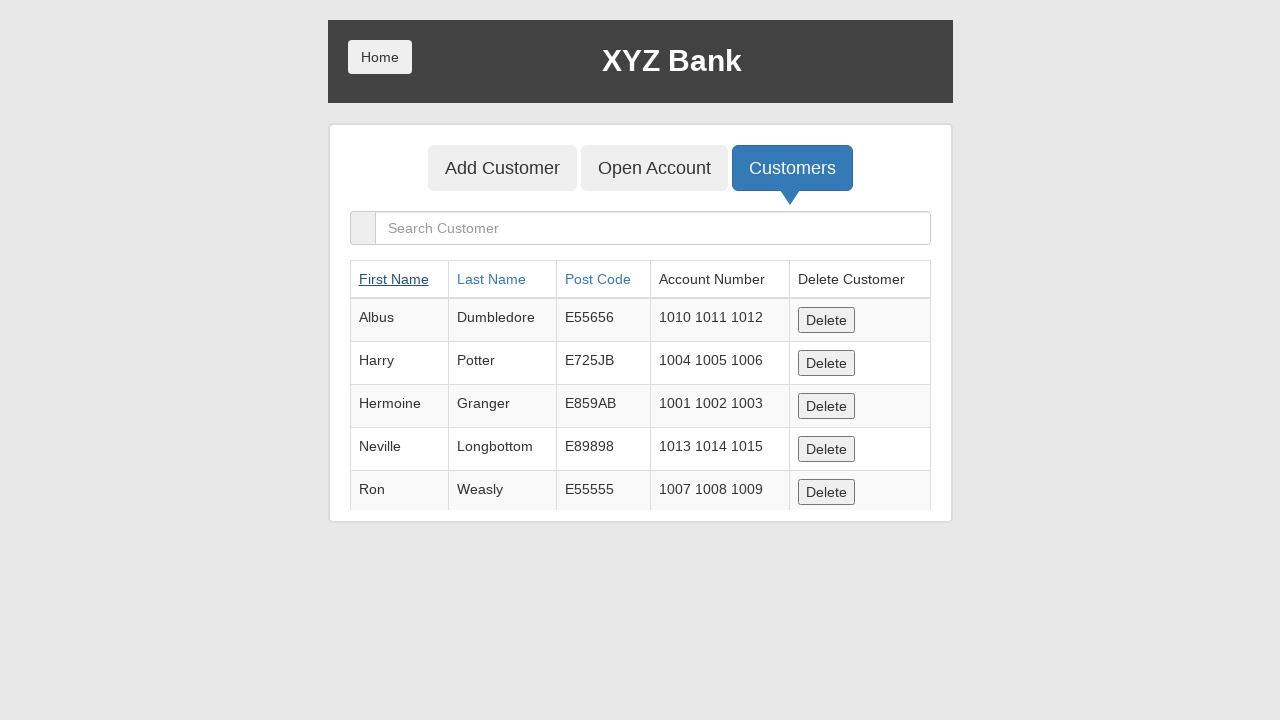

Retrieved sorted list of customer names from first column
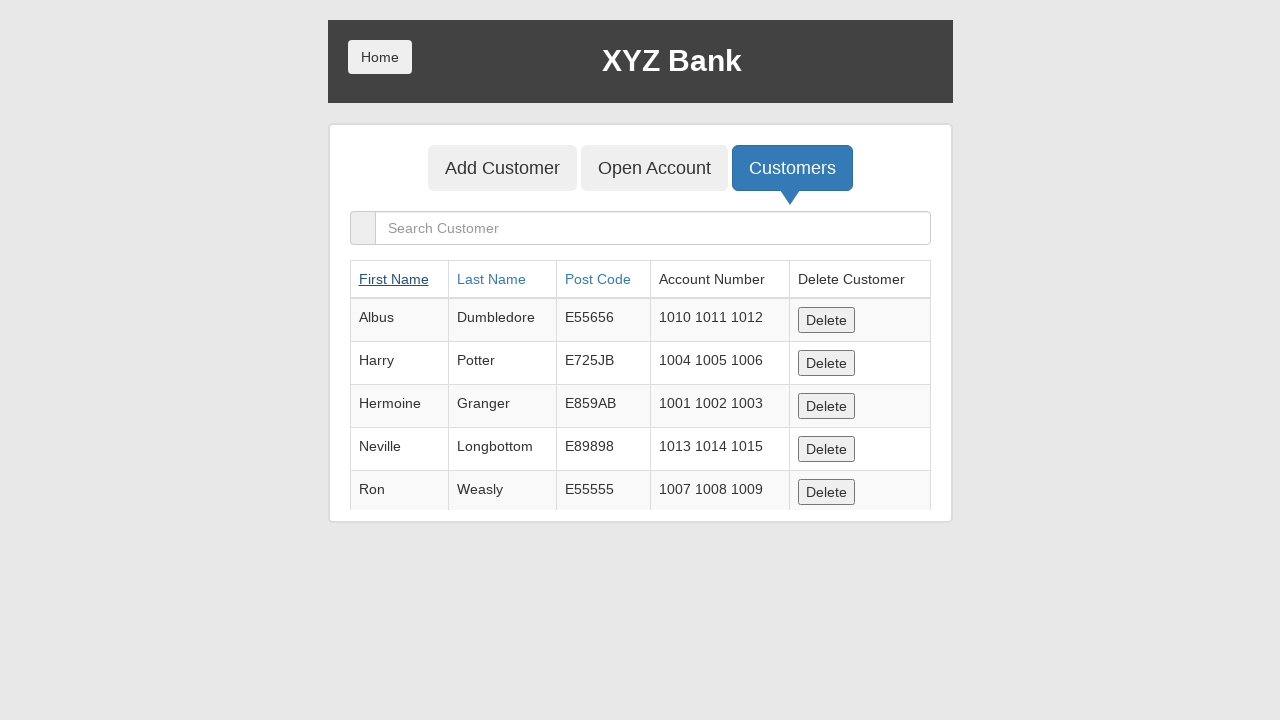

Extracted 5 sorted customer names from table cells
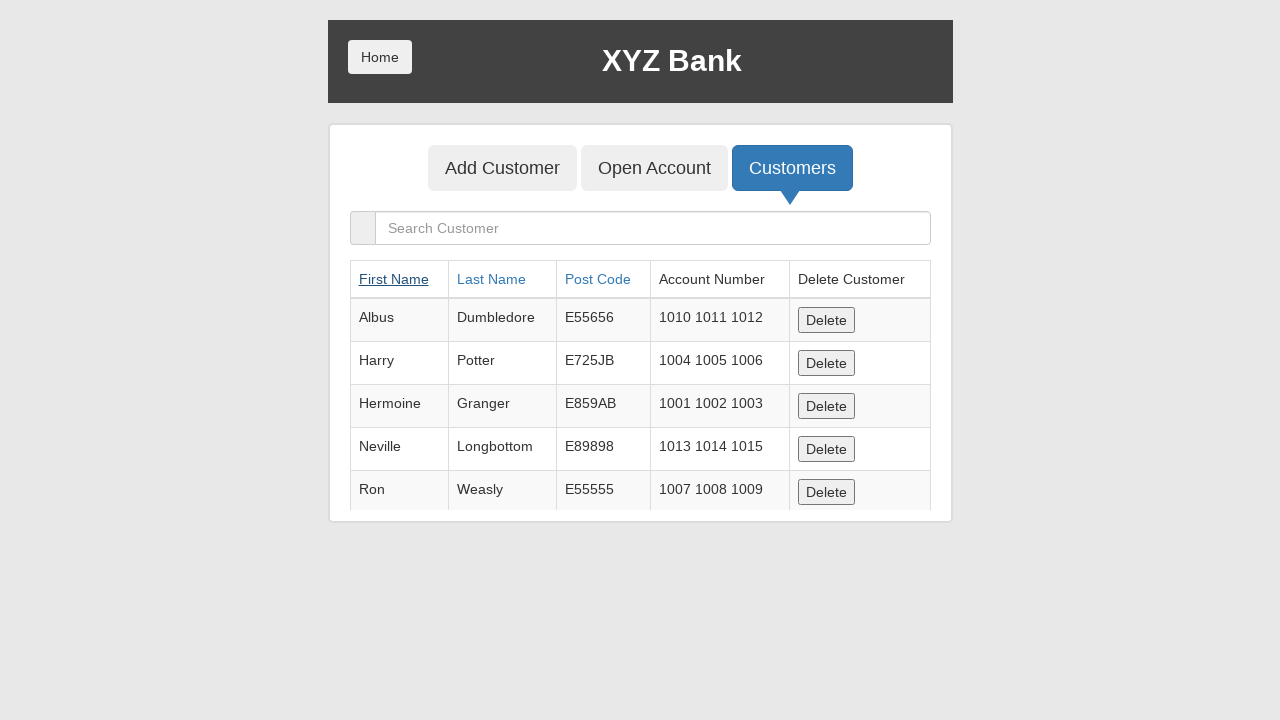

Verified that customer names are sorted alphabetically from A-Z
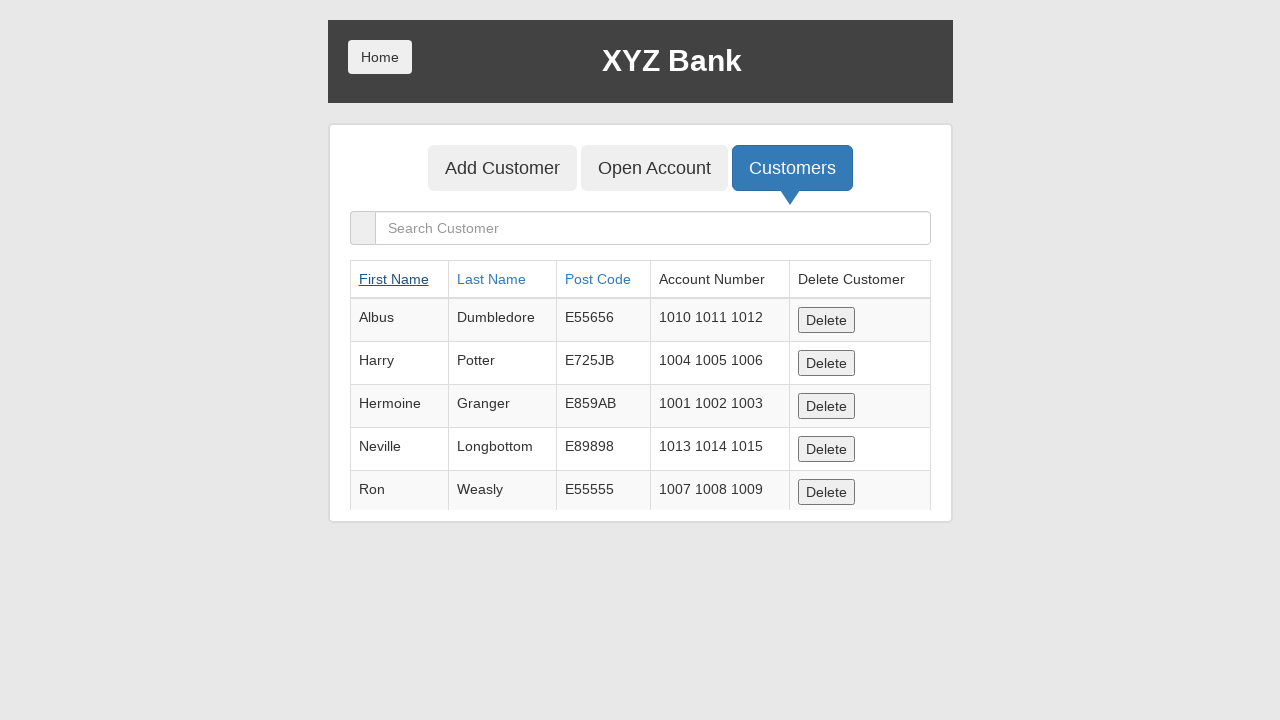

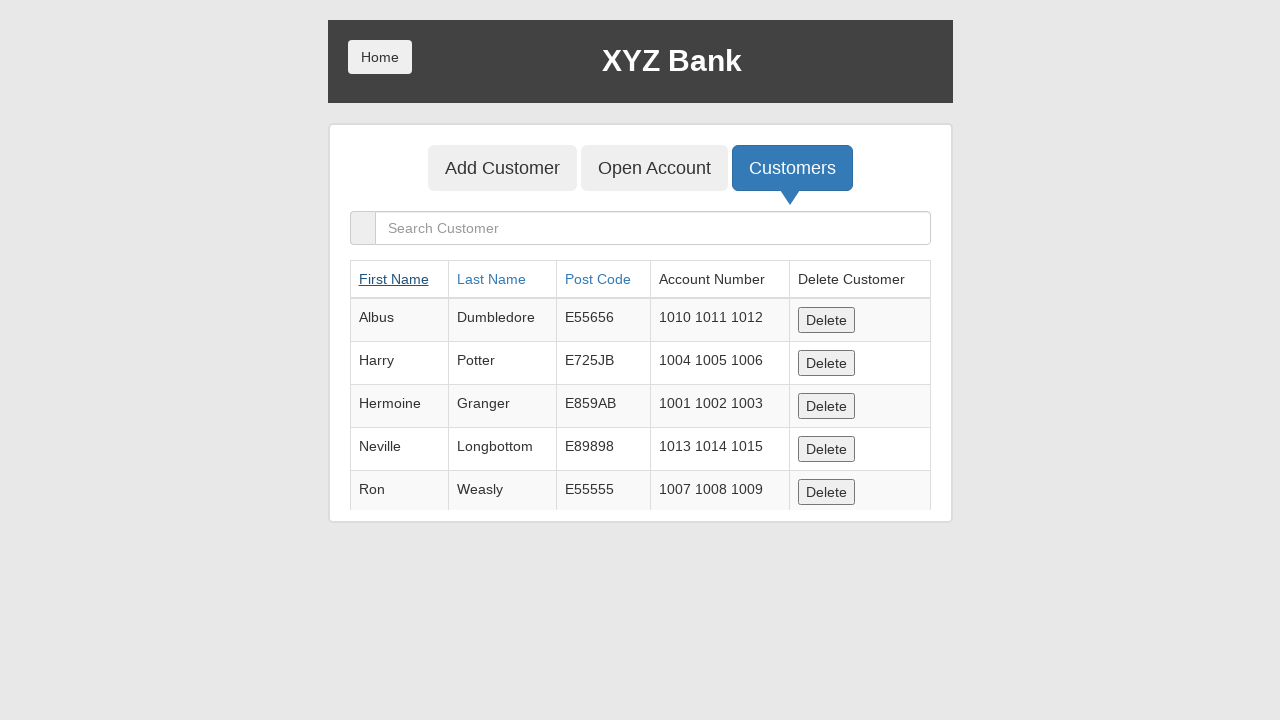